Tests file upload functionality on a practice form by scrolling to the upload element and uploading a file using Playwright's native file input handling

Starting URL: https://demoqa.com/automation-practice-form

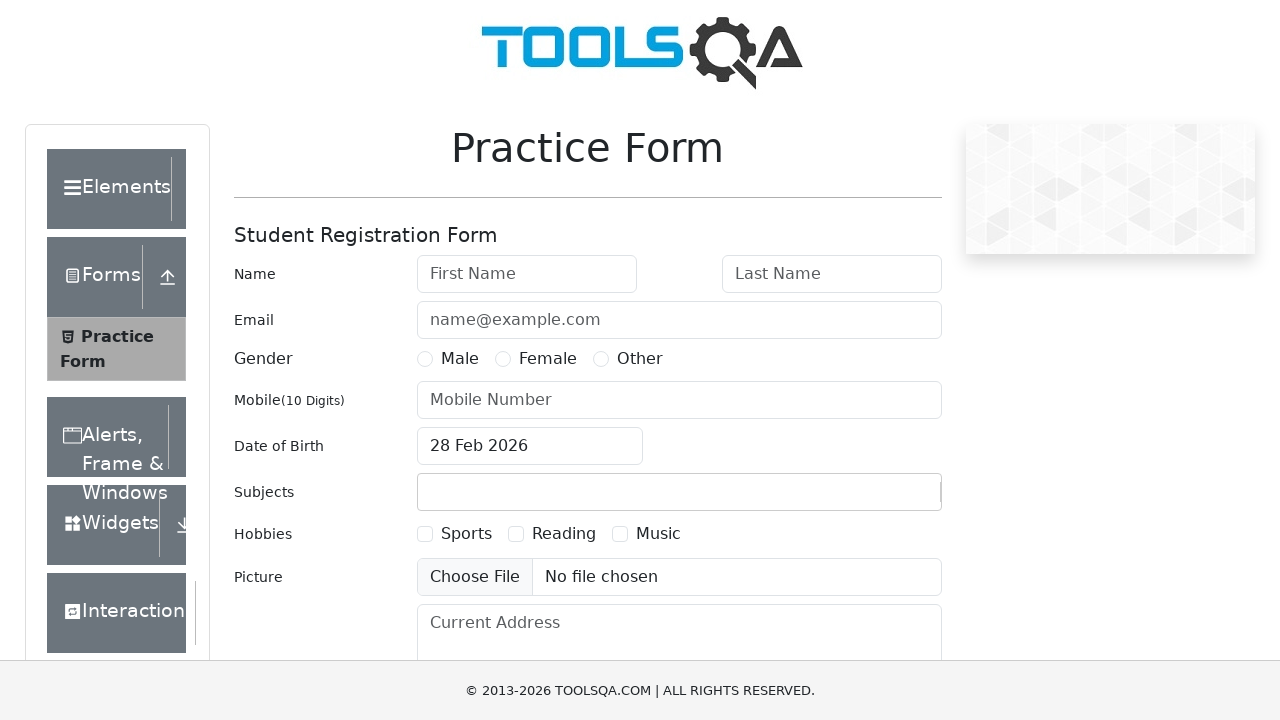

Located the upload picture file input element
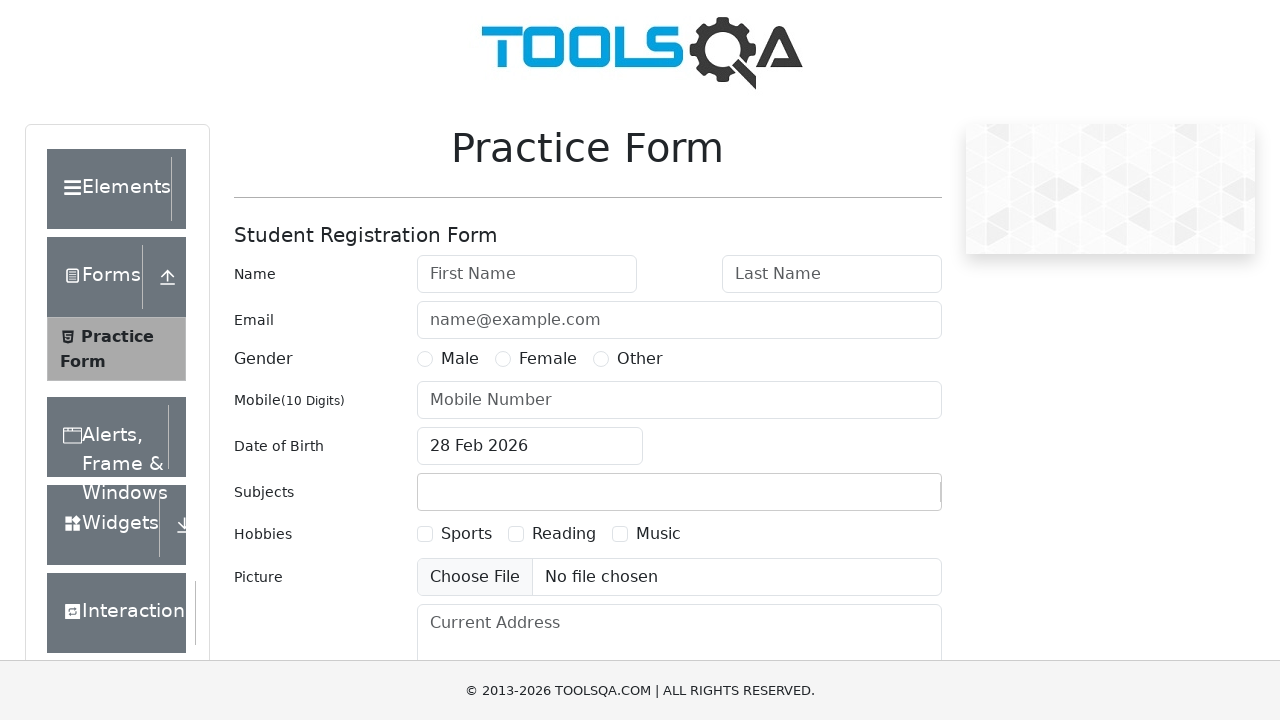

Scrolled to upload element into view
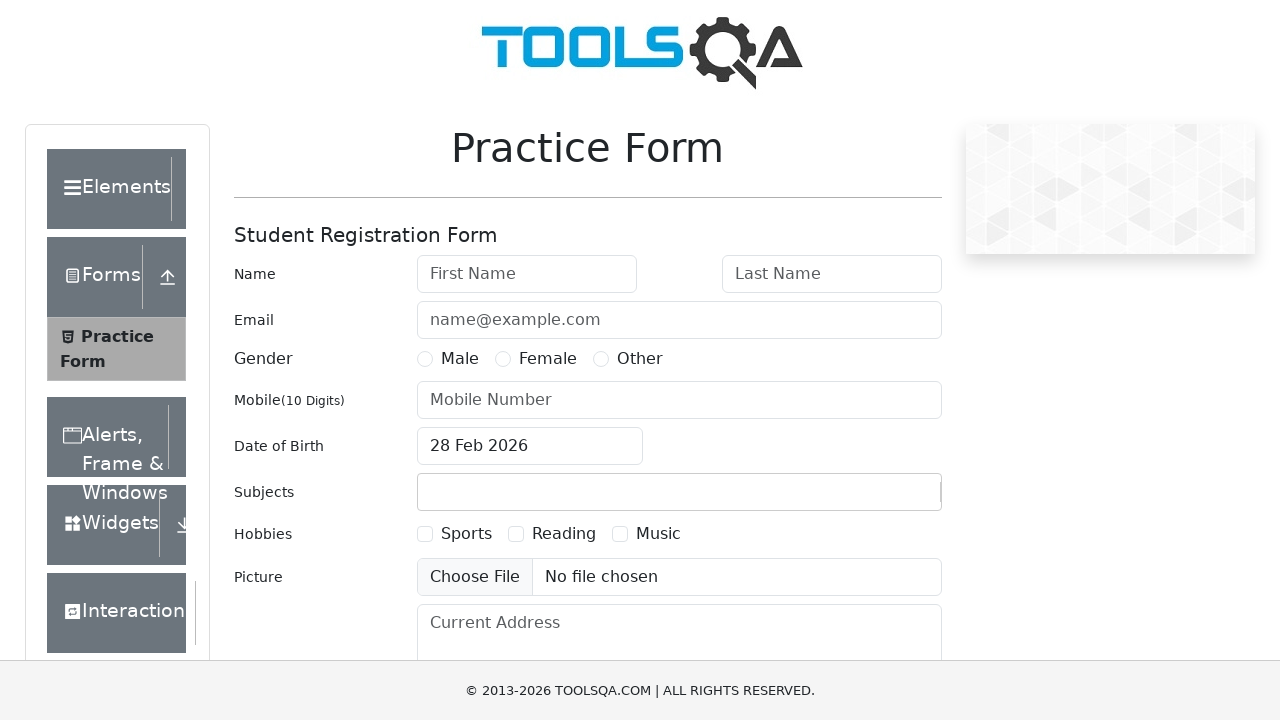

Uploaded test_upload.txt file to practice form
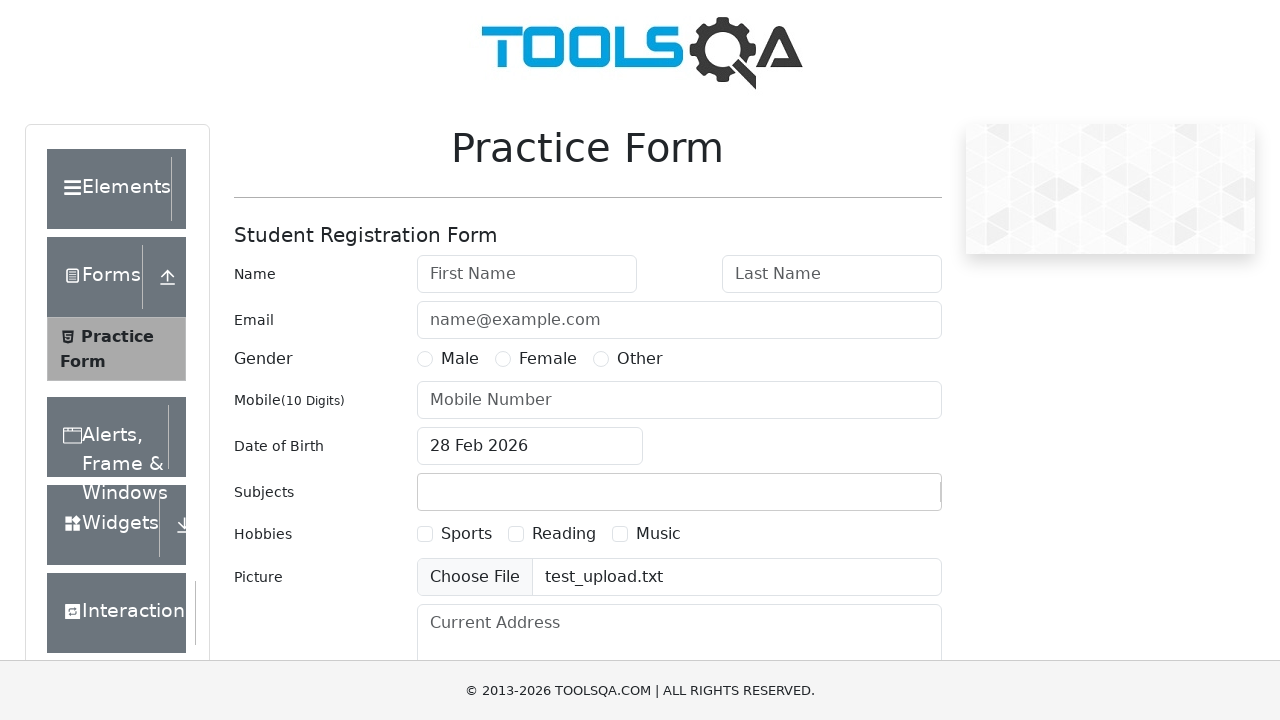

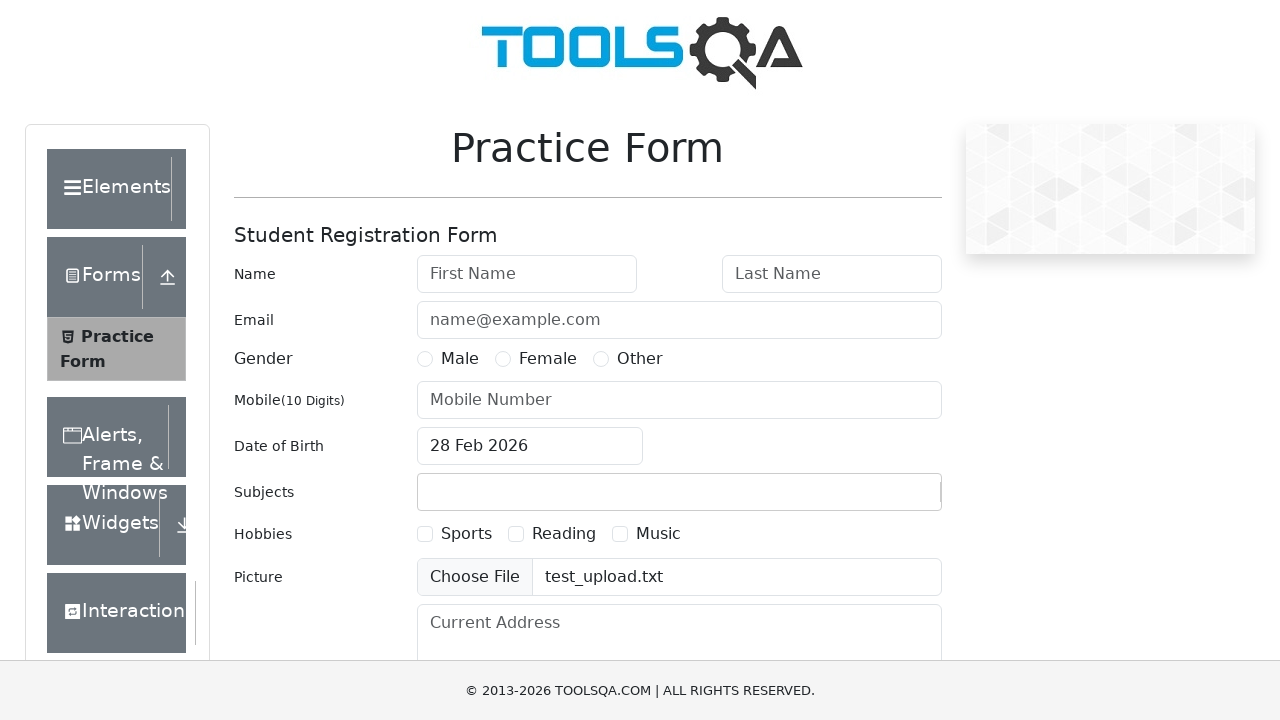